Clicks on the Stores link and verifies the page title contains store information

Starting URL: https://www.detmir.ru/

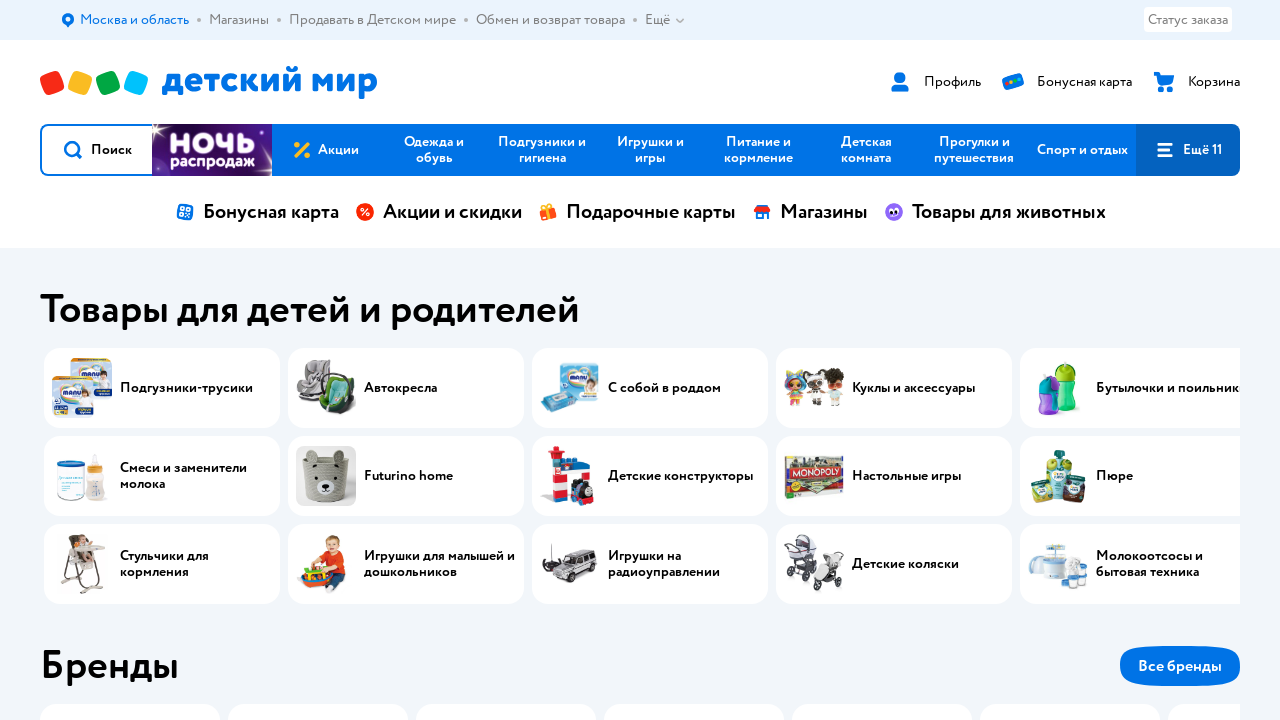

Waited for and found the Stores (Магазины) link
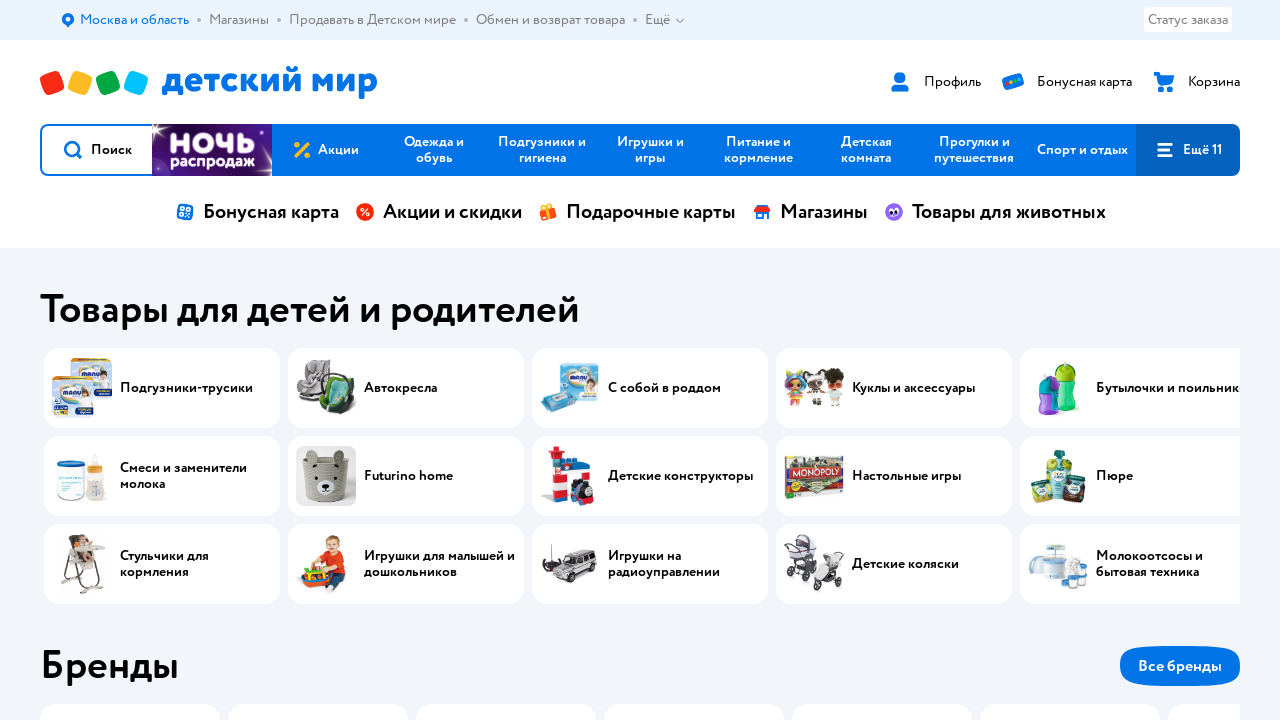

Clicked on the Stores (Магазины) link
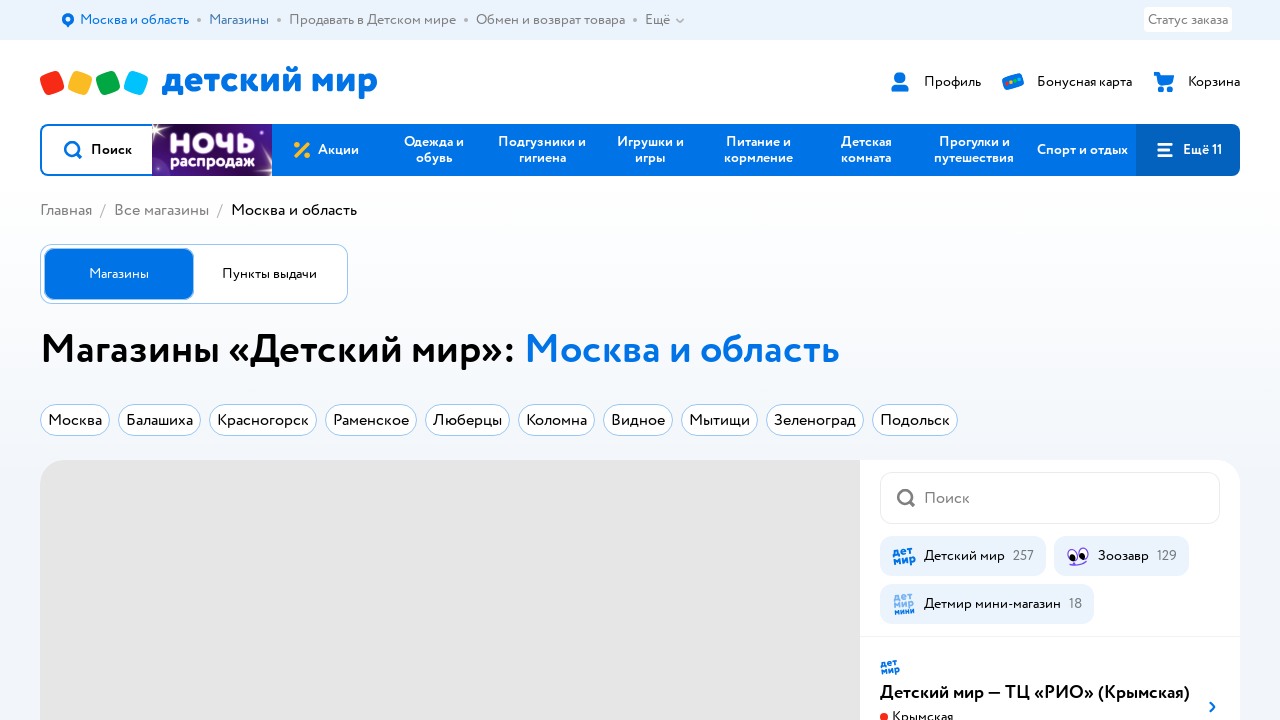

Waited for page title to appear on Stores page
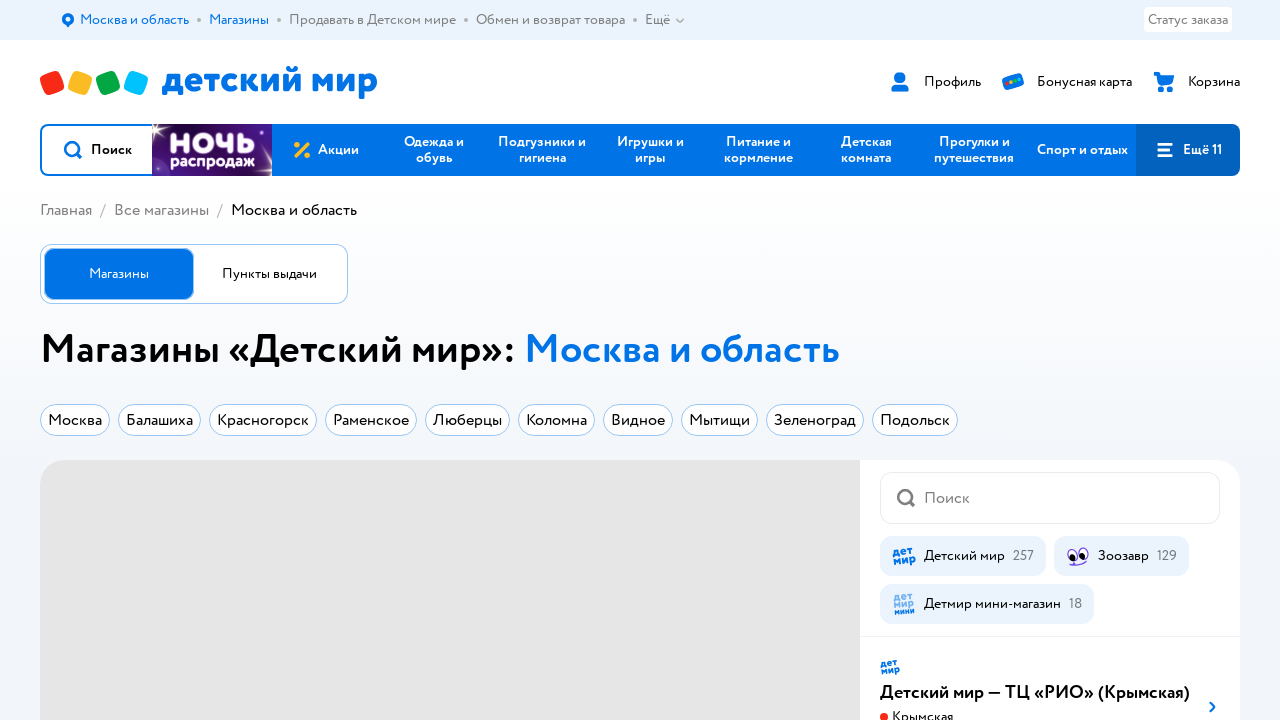

Navigated back to previous page
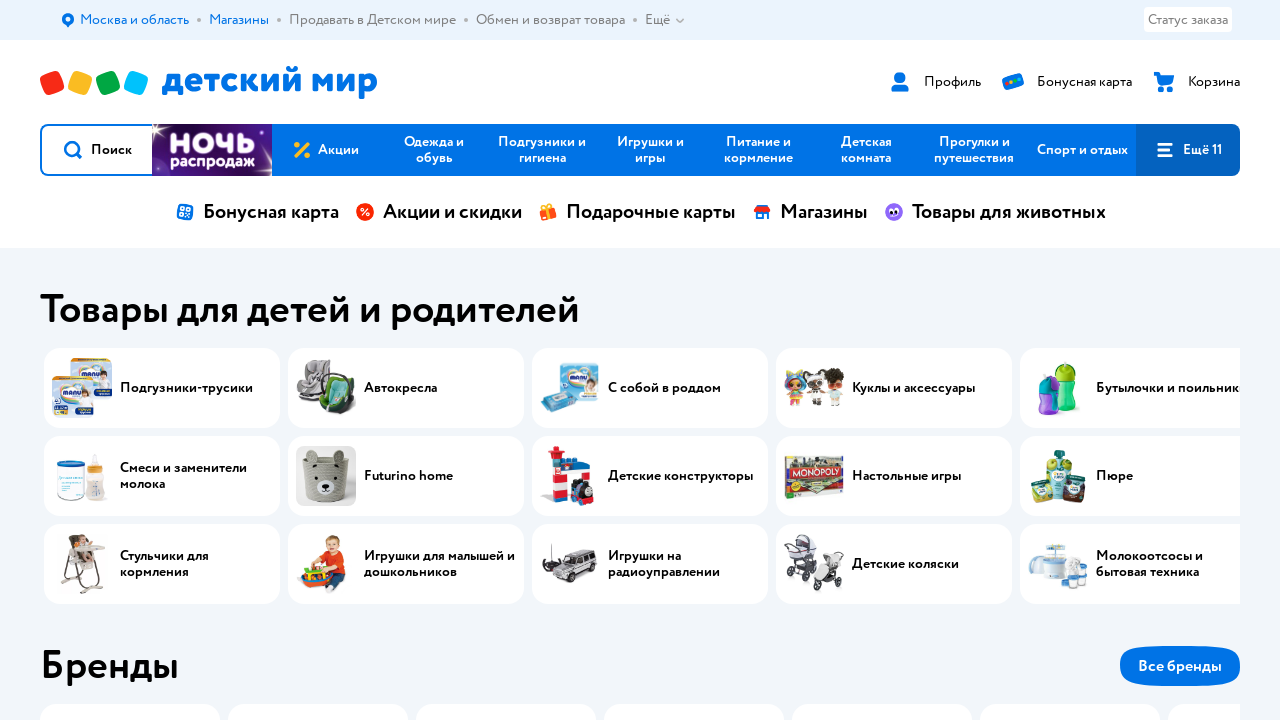

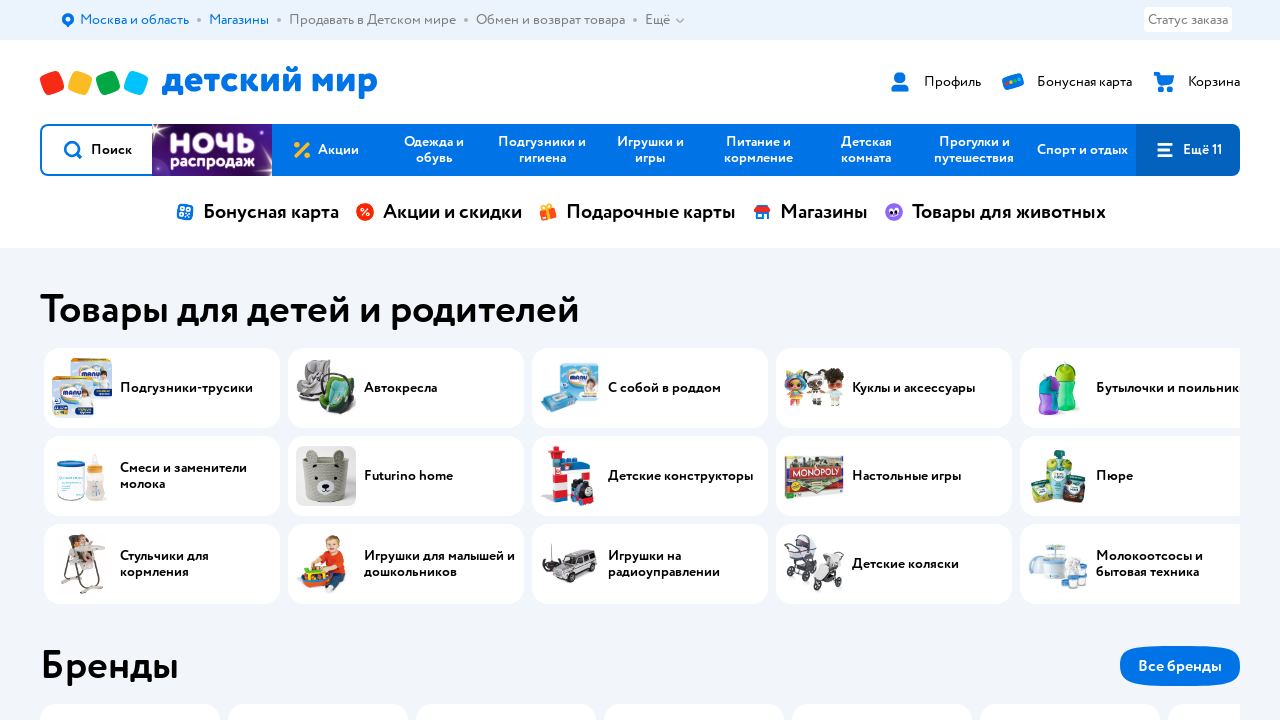